Tests a basic web form by entering text into a text box and clicking the submit button, then verifying a message appears

Starting URL: https://www.selenium.dev/selenium/web/web-form.html

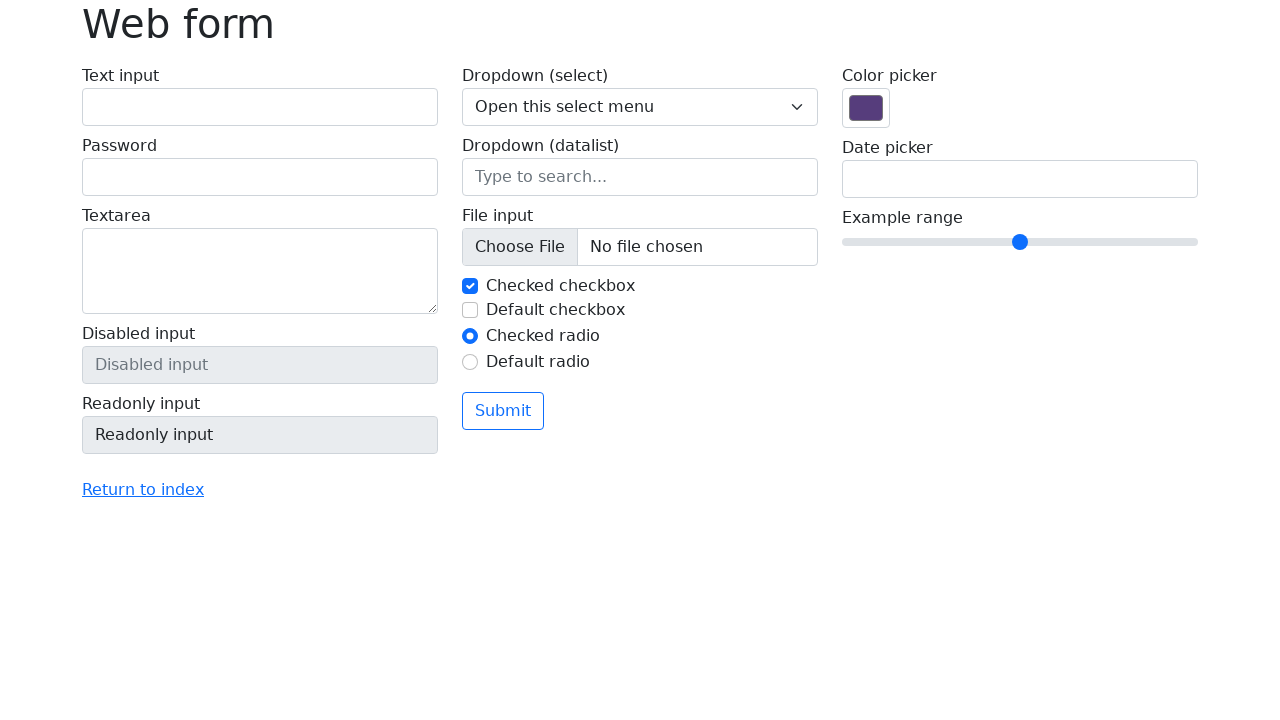

Filled text box with 'Selenium' on input[name='my-text']
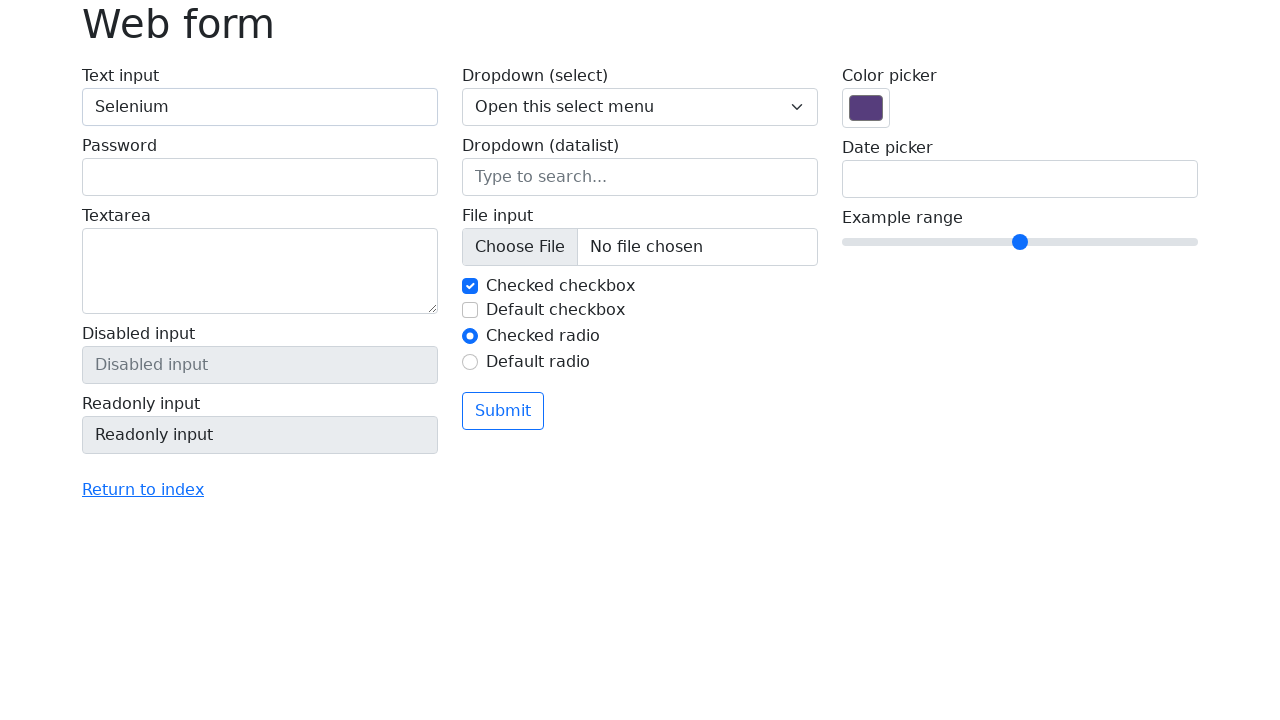

Clicked the submit button at (503, 411) on button
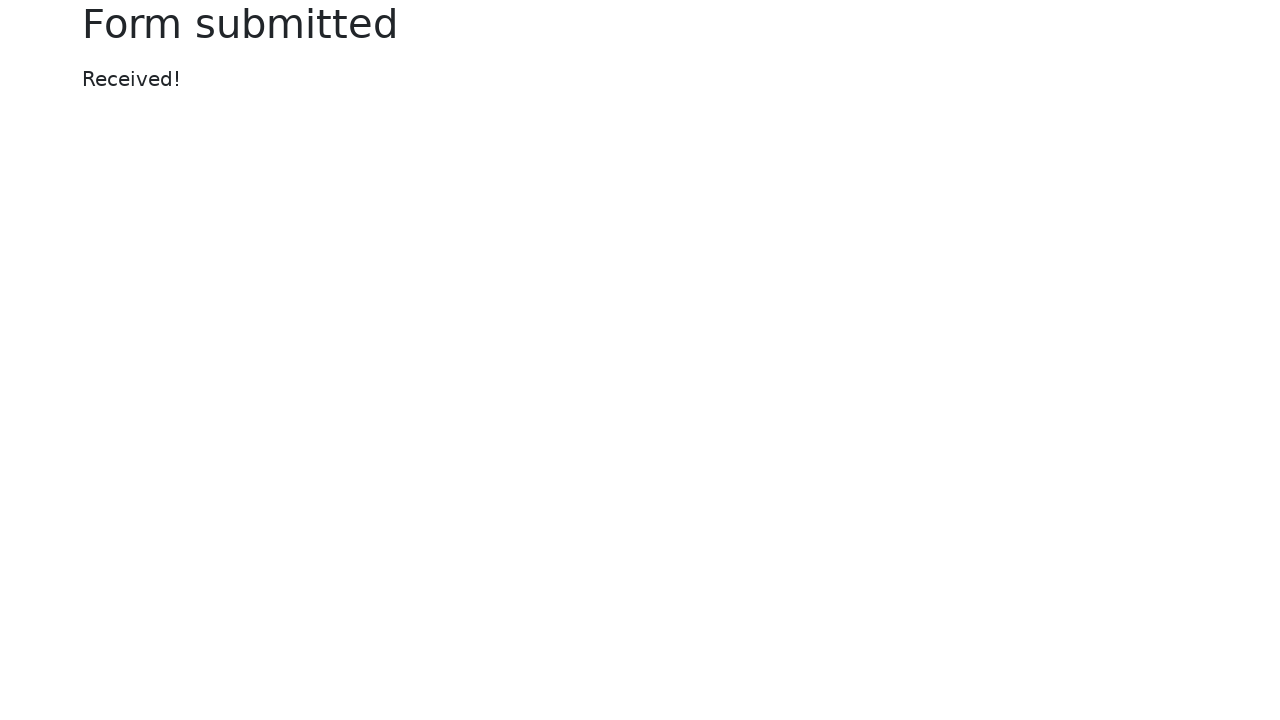

Success message appeared after form submission
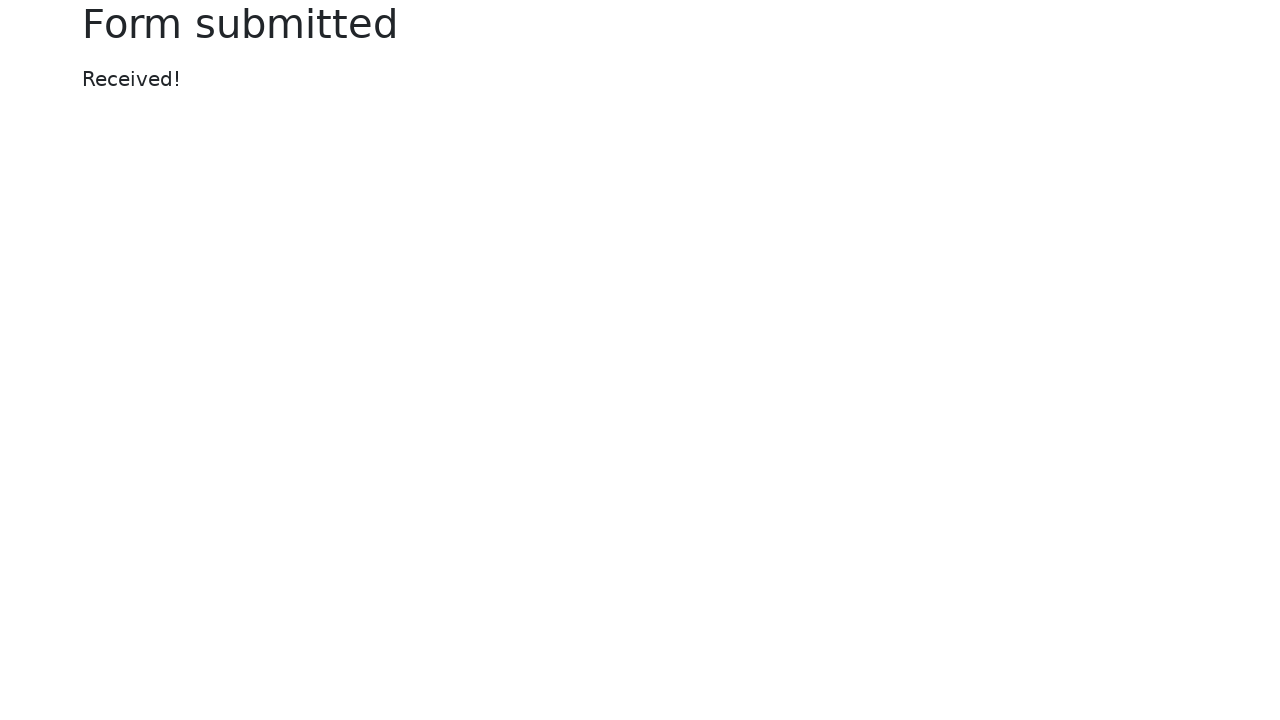

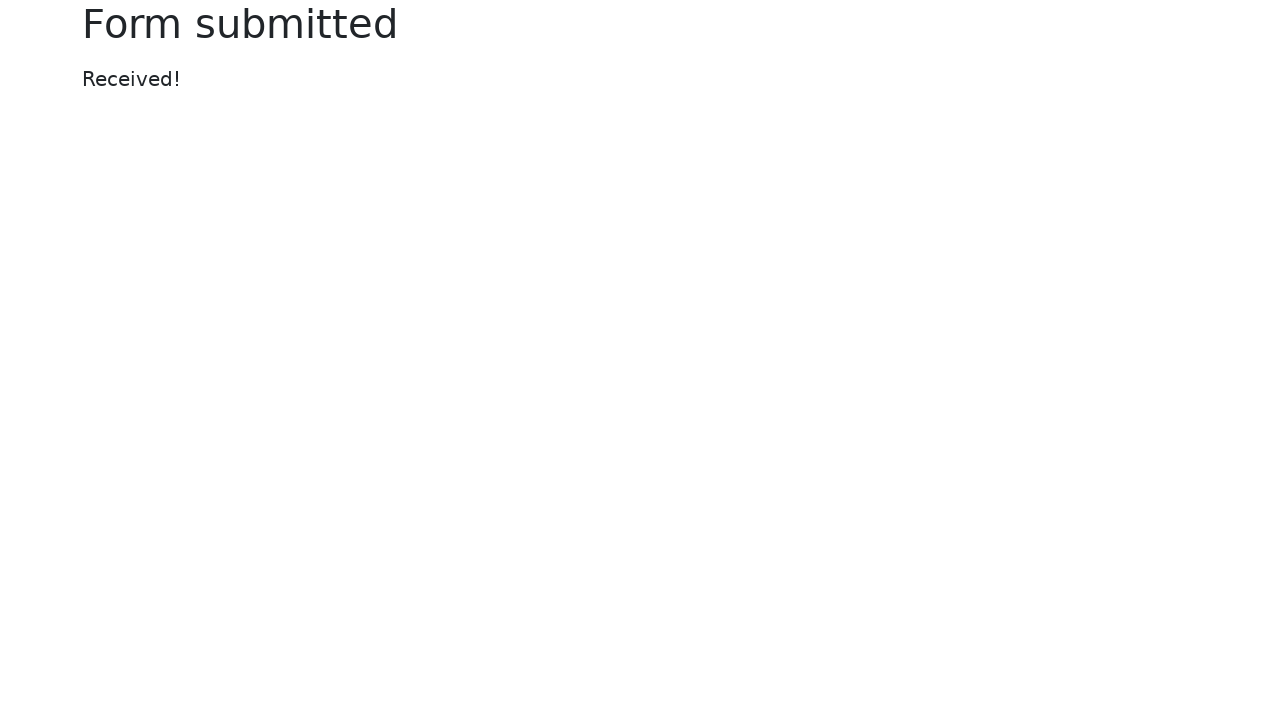